Navigates to Hacker News front page and clicks through to the next page using the "More" link

Starting URL: https://news.ycombinator.com/?p=1

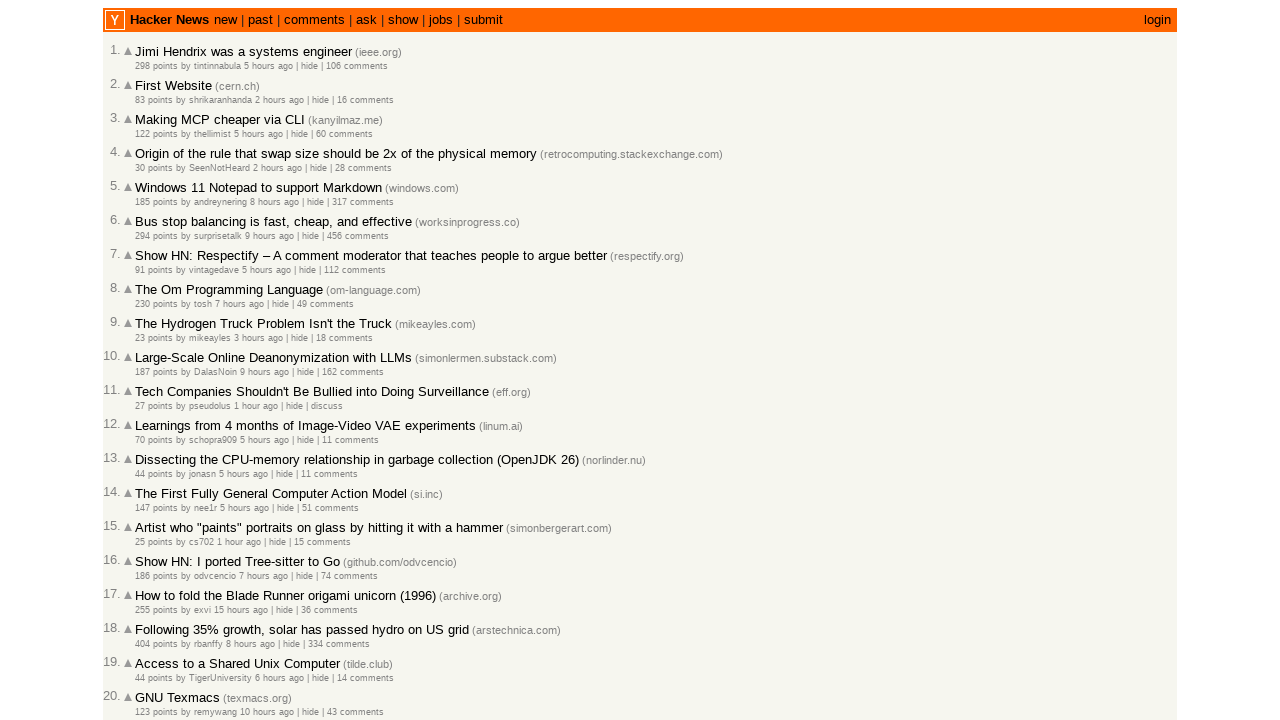

Waited for story items to load on Hacker News front page
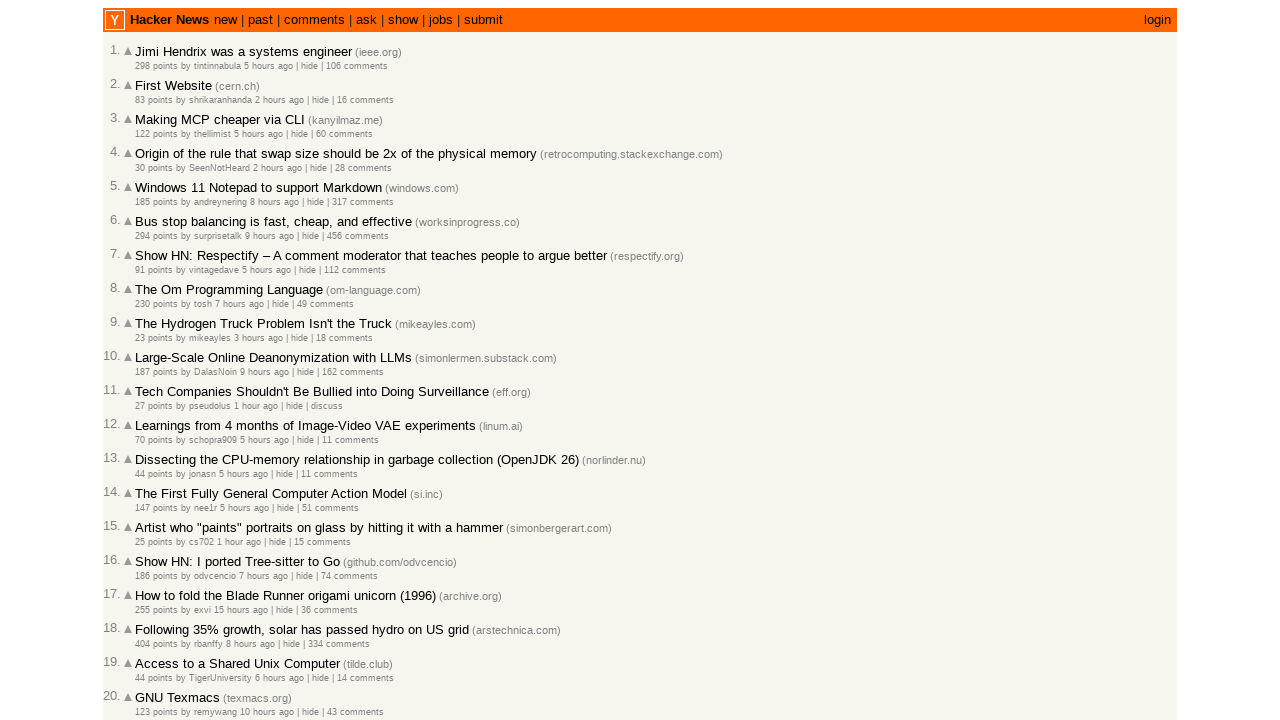

Waited for story metadata to load
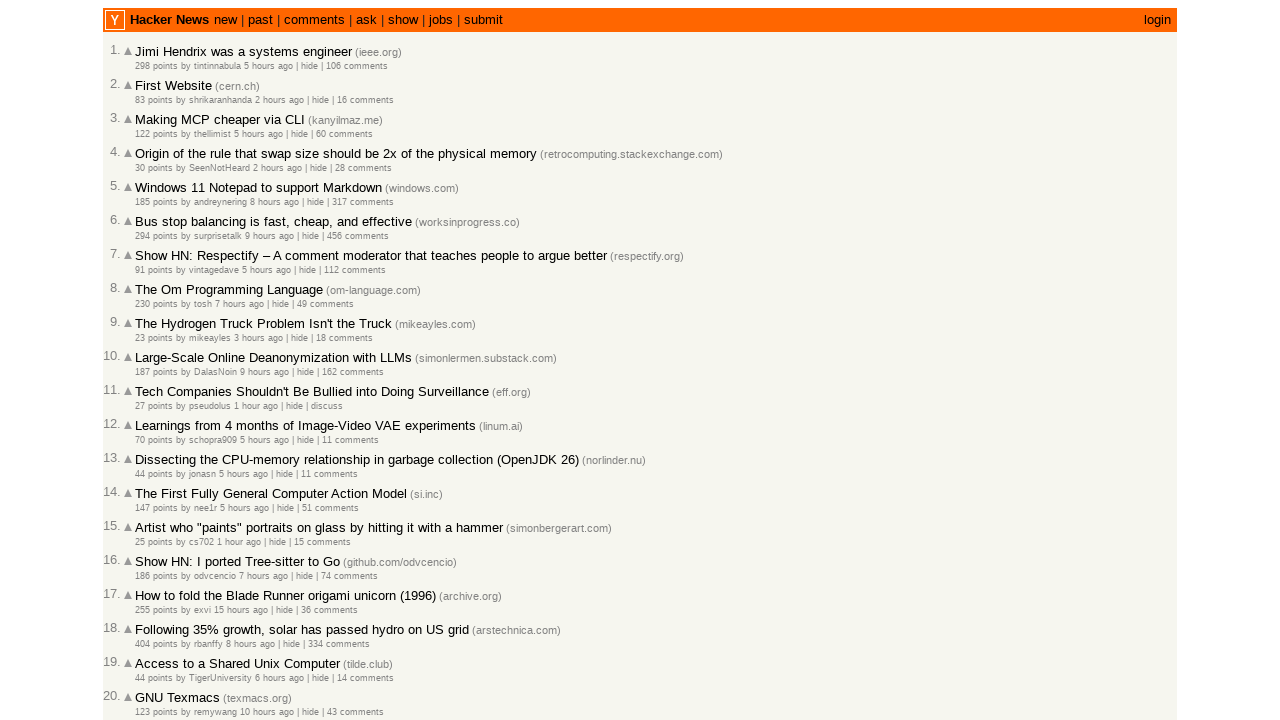

Clicked the 'More' link to navigate to next page at (283, 540) on text=More
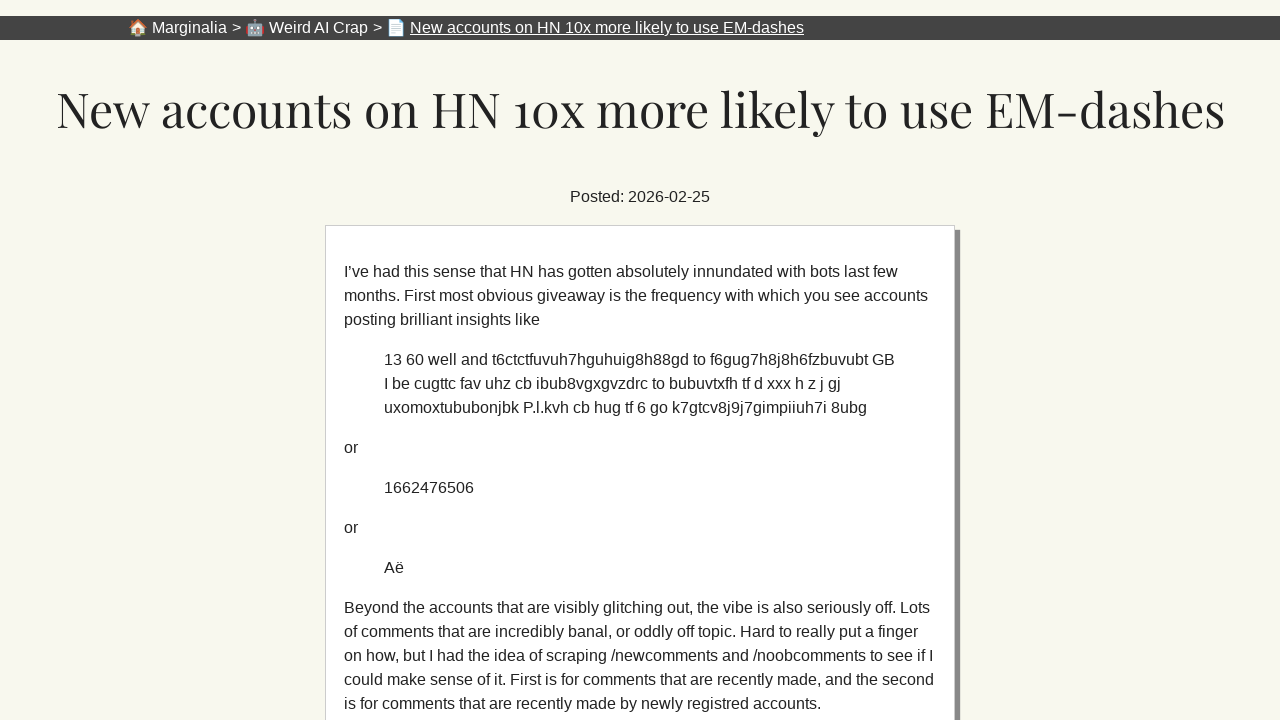

No 'More' link found - reached end of available pages
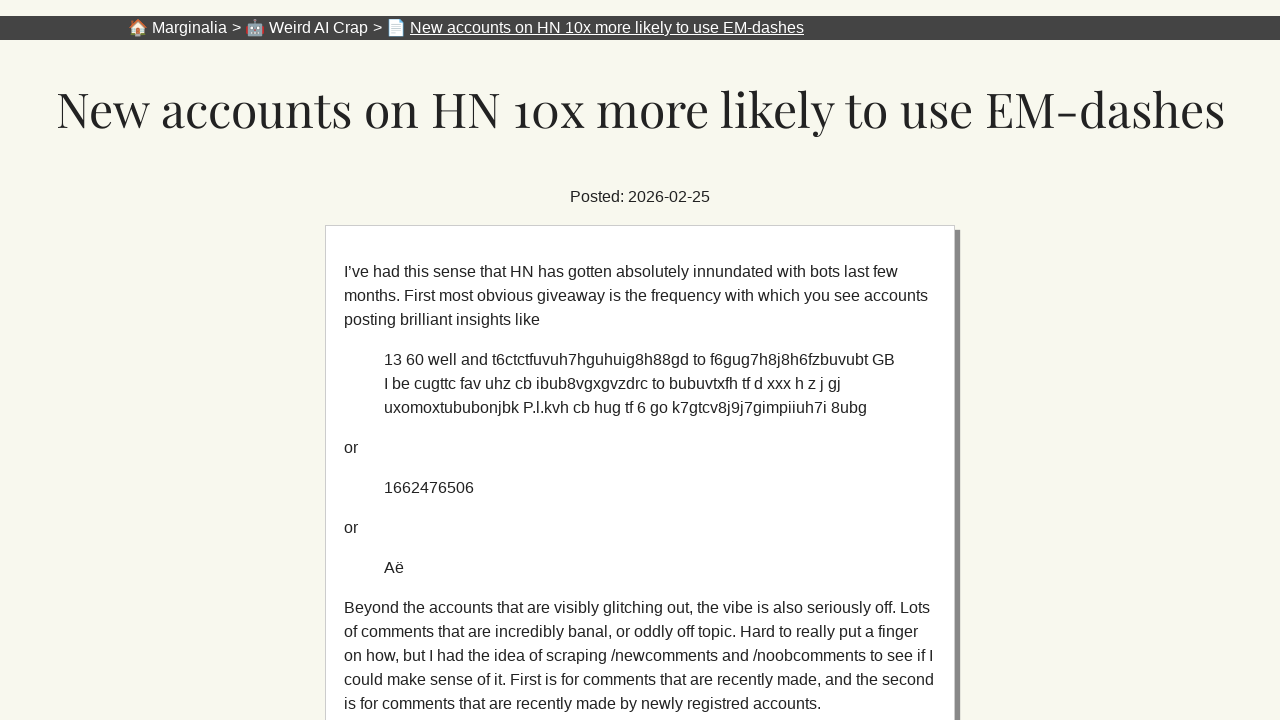

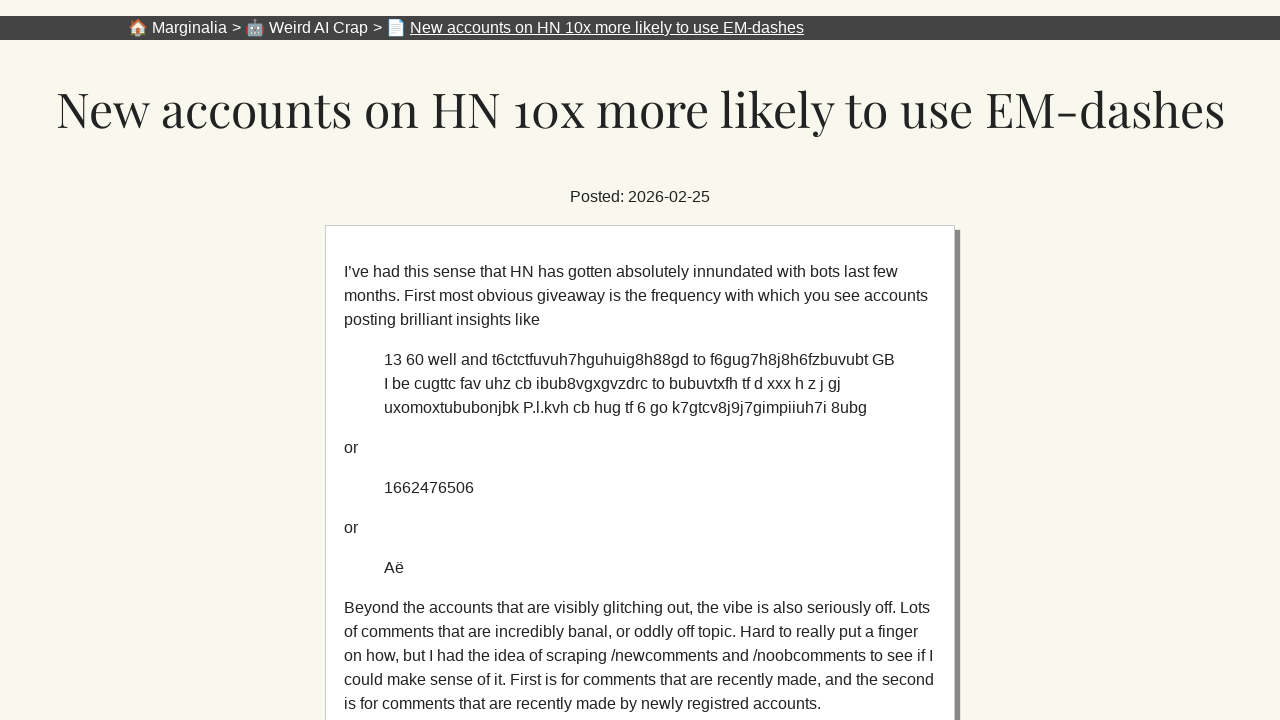